Navigates to a user profile page on Set with Friends and waits for the profile table to load

Starting URL: https://setwithfriends.com/profile/Dx5H21FV8nRrhtM1jUV8ZopXFUj1

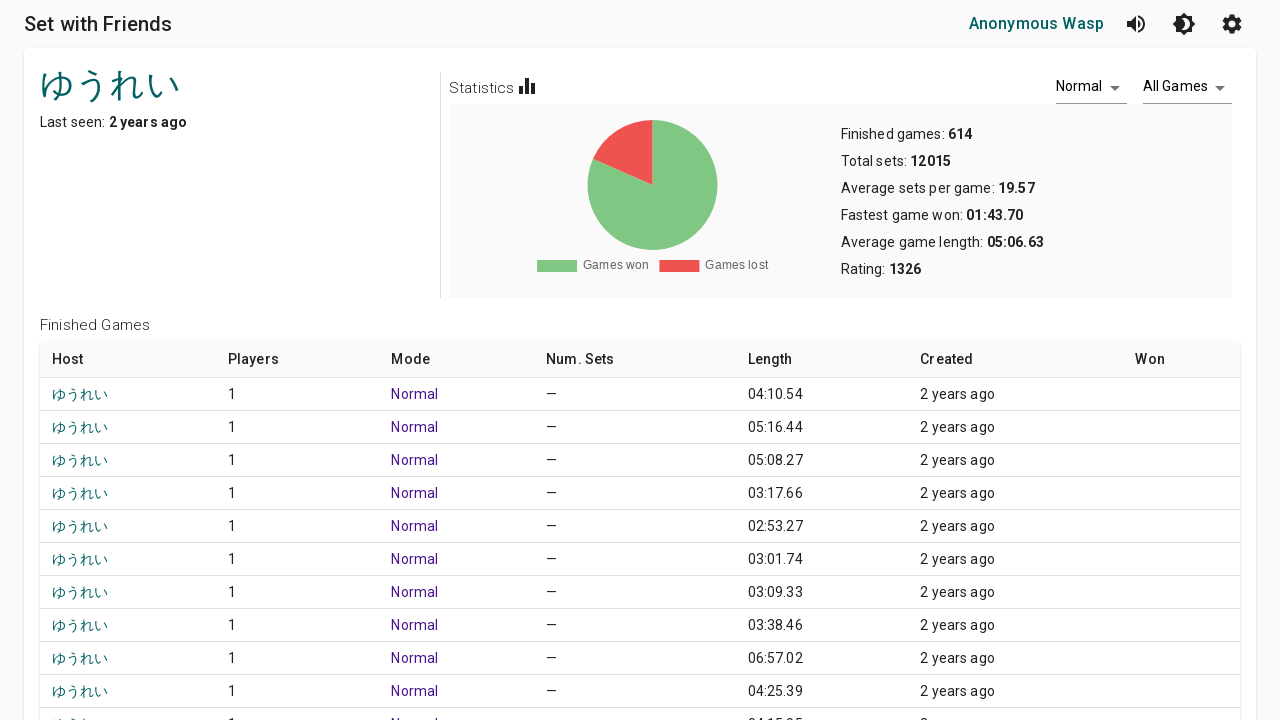

Profile table loaded on Set with Friends profile page
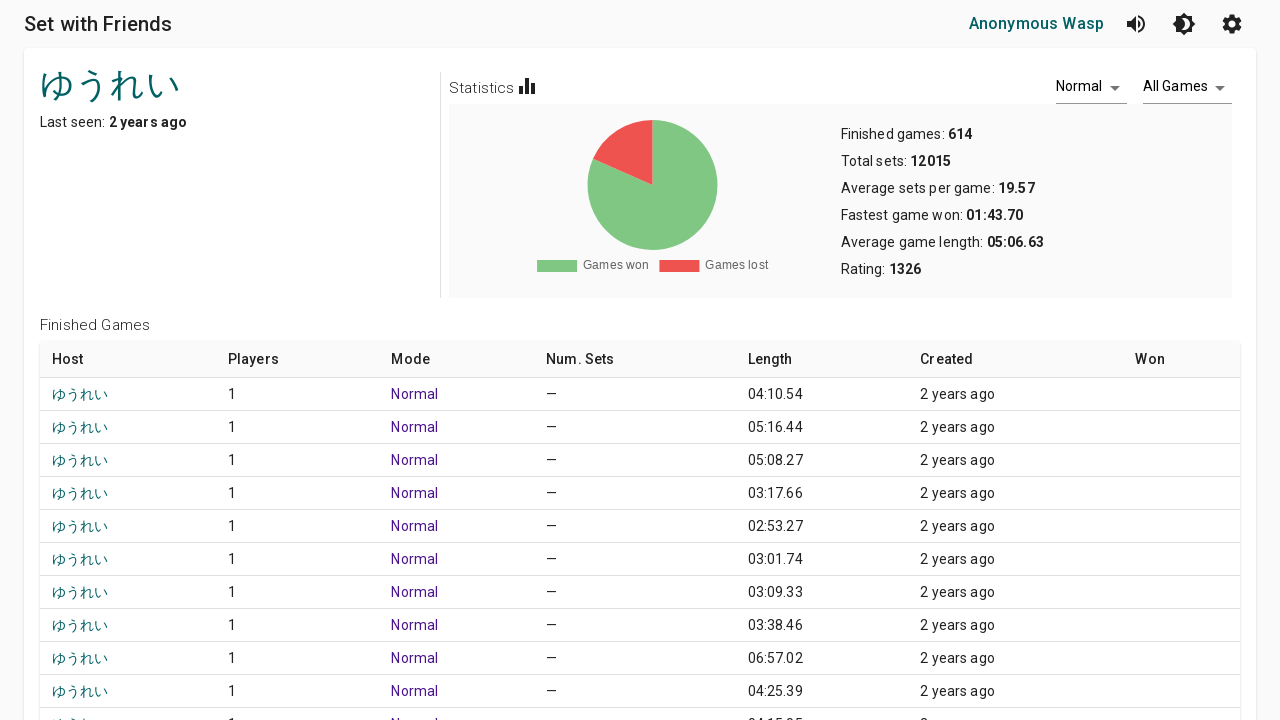

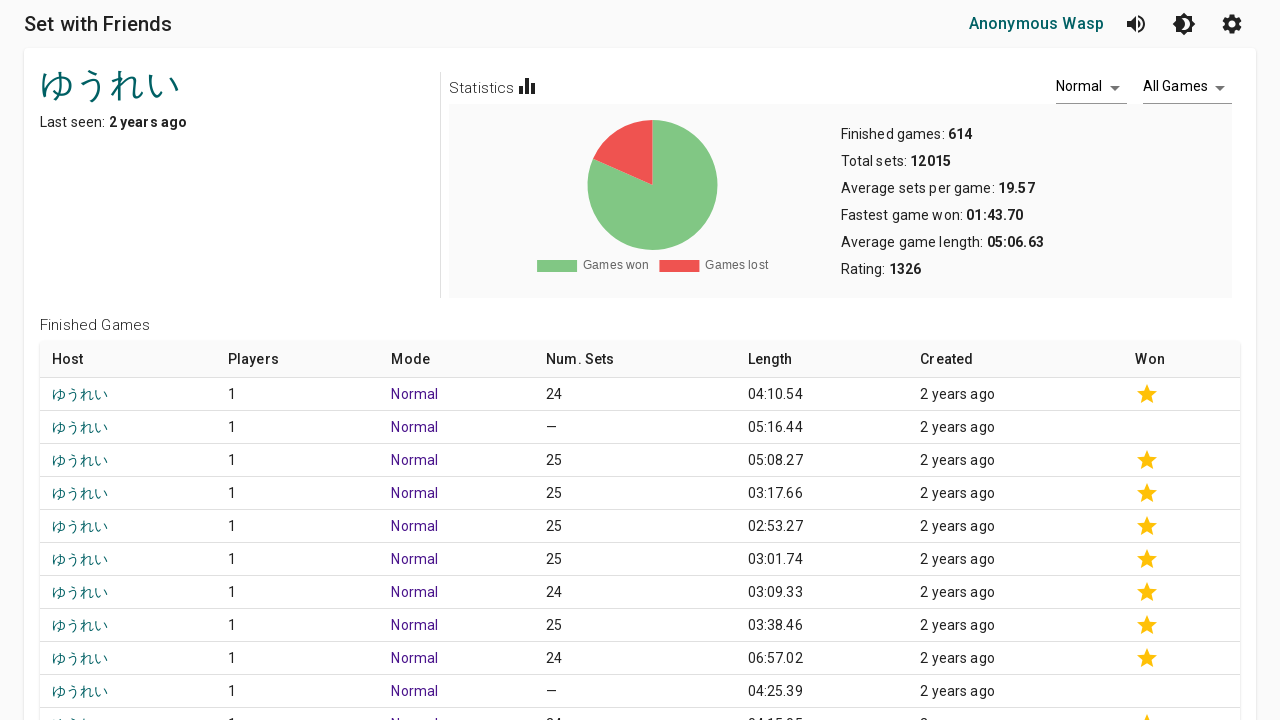